Fills out and submits a student registration form with personal details, subjects, hobbies, and location information

Starting URL: https://demoqa.com/automation-practice-form

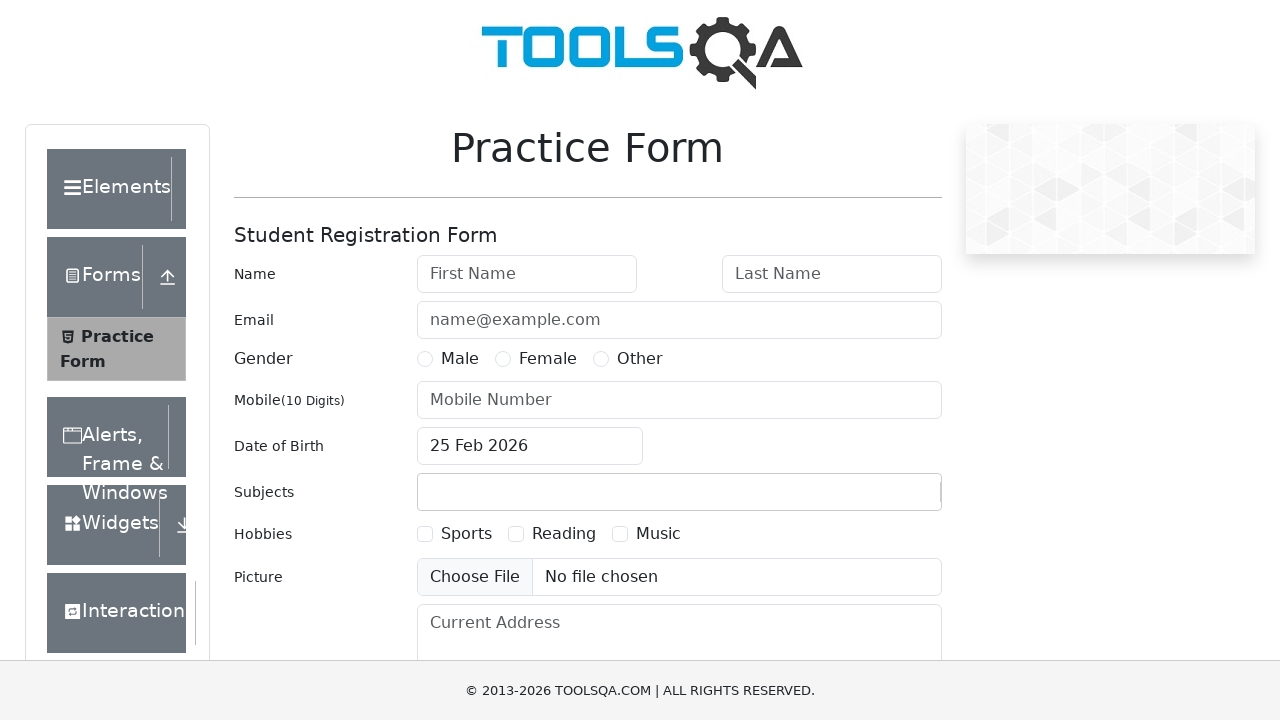

Filled first name field with 'Fanka' on #firstName
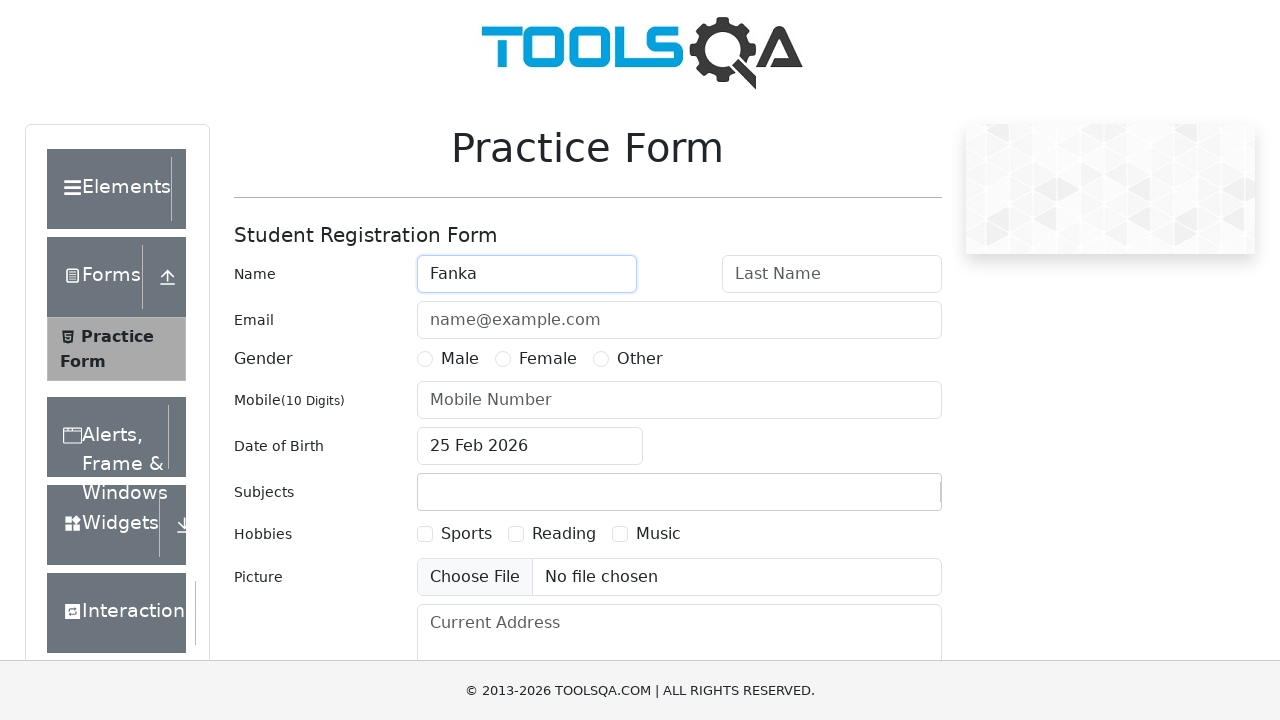

Filled last name field with 'Shundovska' on #lastName
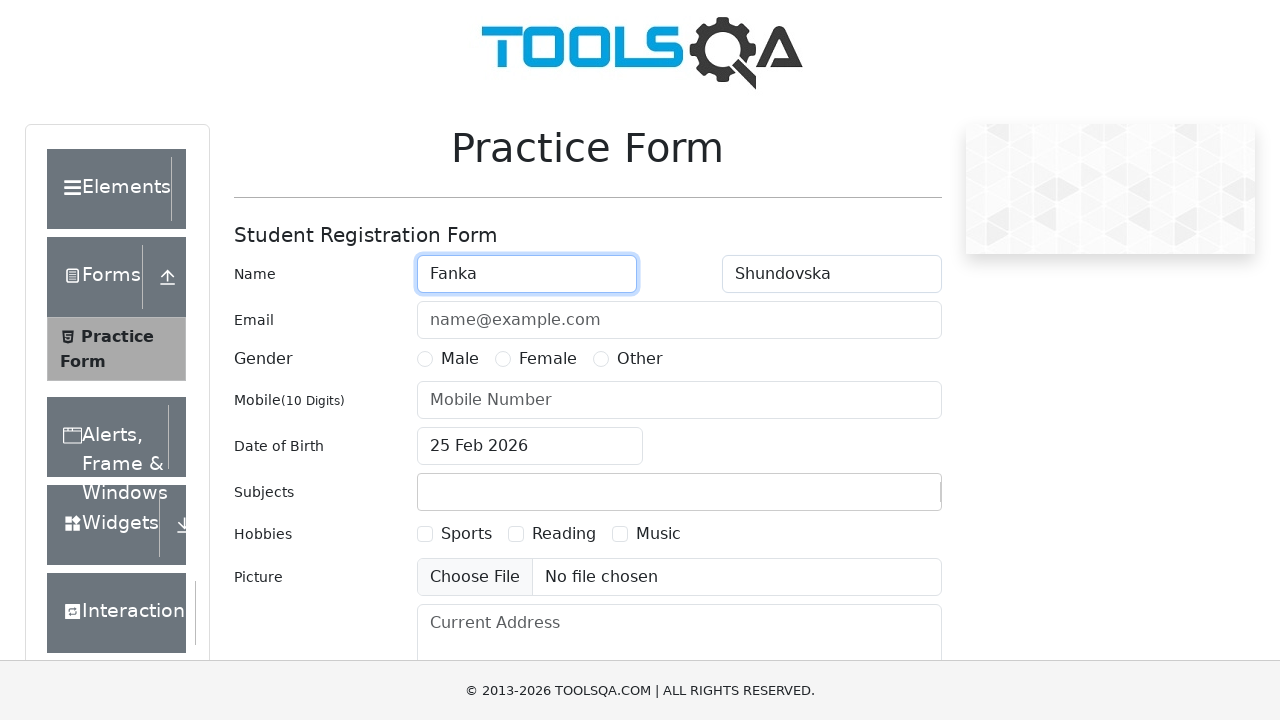

Filled email field with 'fanishund@gmail.com' on #userEmail
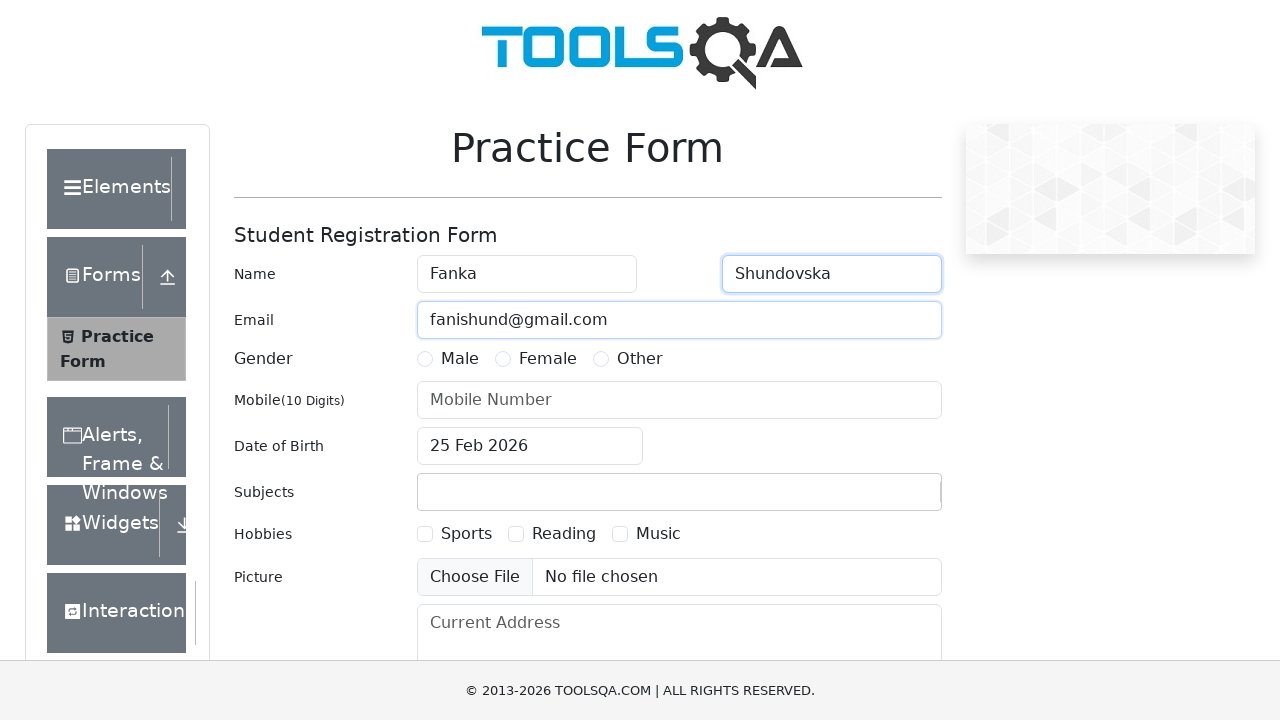

Selected Female gender option at (548, 359) on label[for='gender-radio-2']
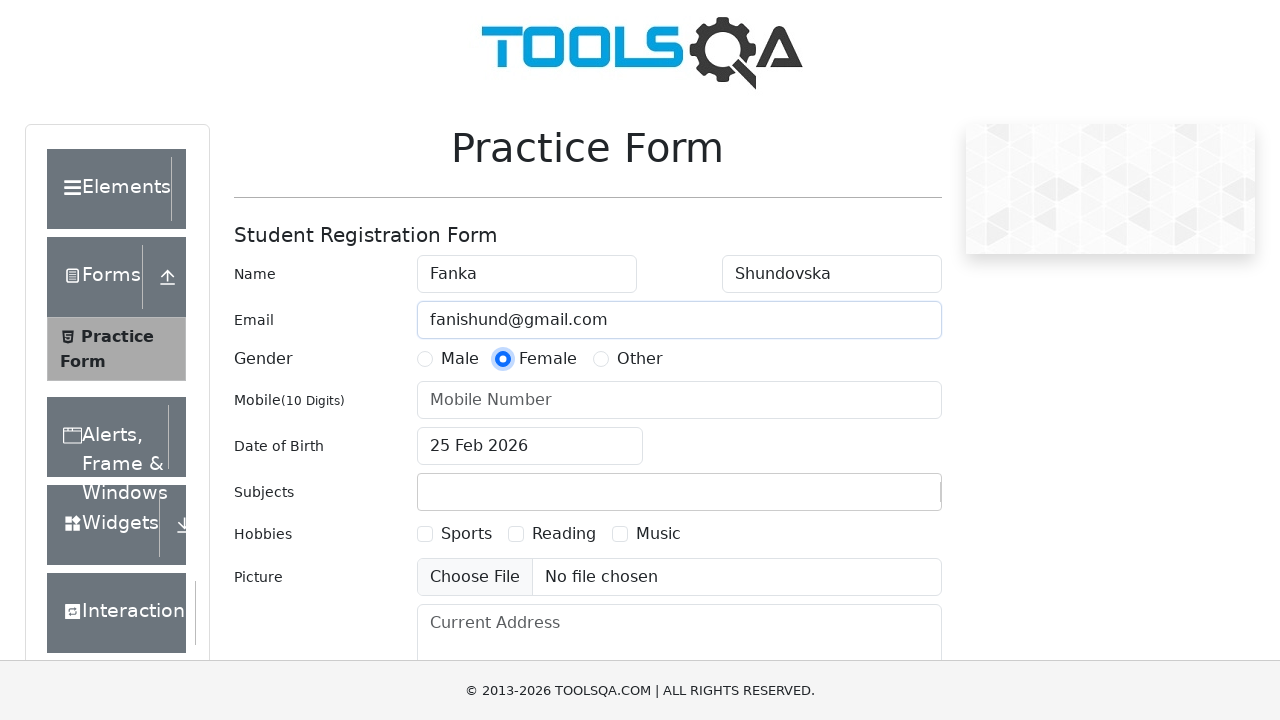

Filled mobile number field with '1234567890' on #userNumber
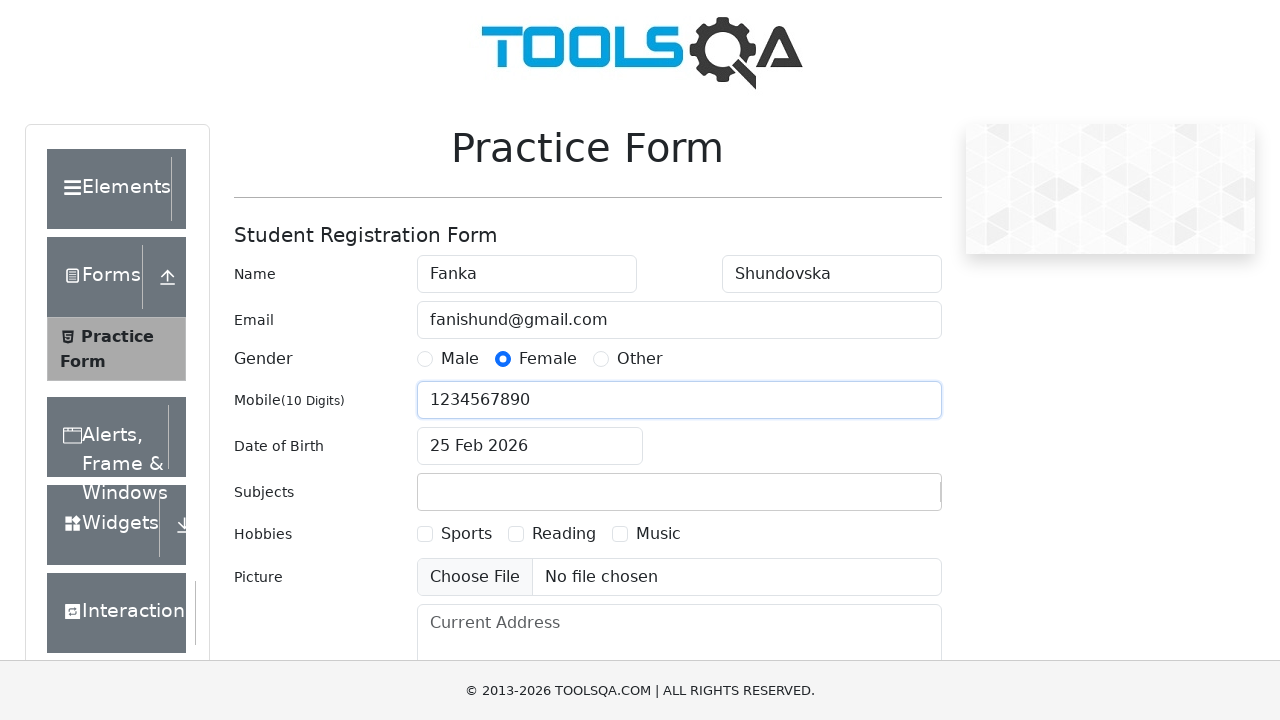

Clicked date of birth input to open date picker at (530, 446) on #dateOfBirthInput
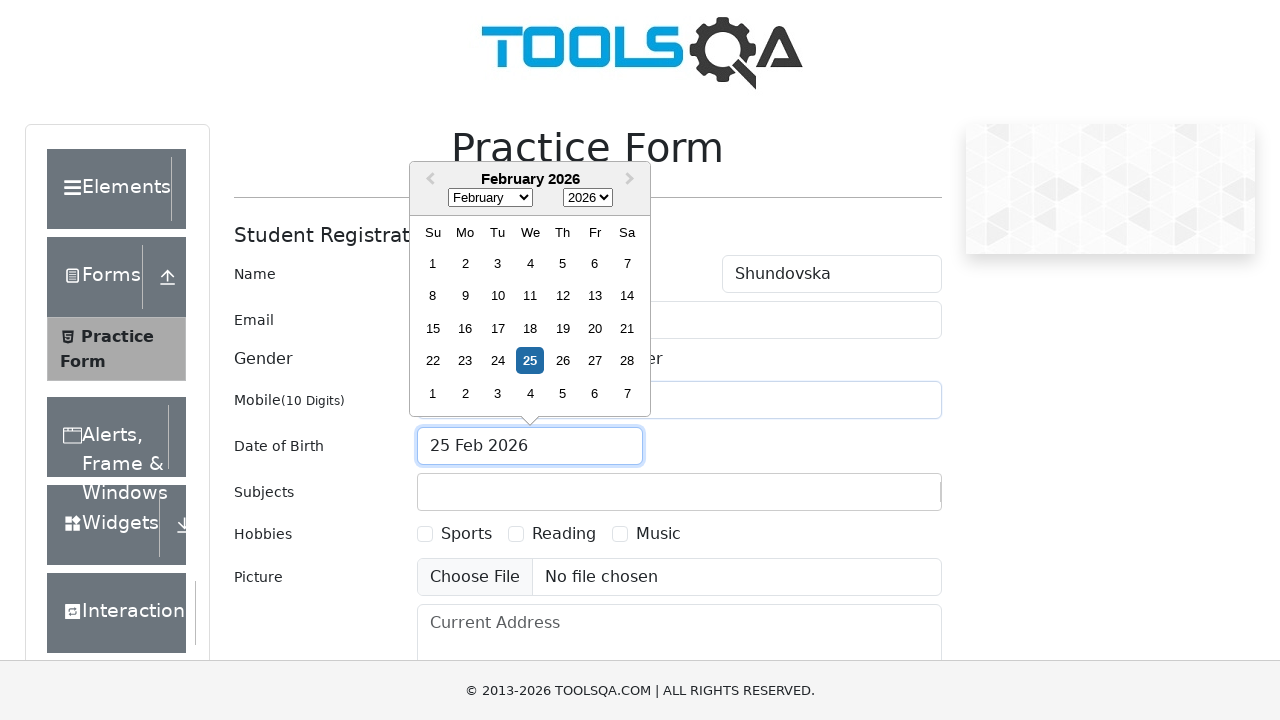

Selected June (month 5) from date picker on .react-datepicker__month-select
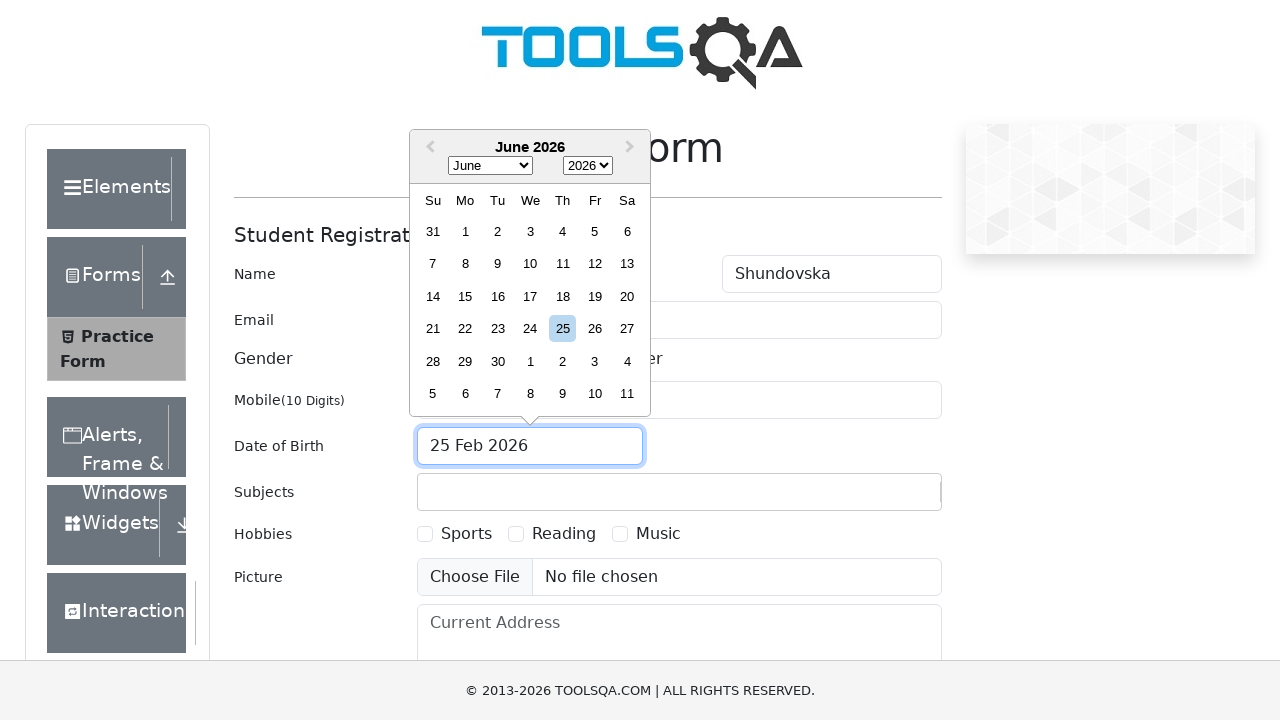

Selected year 1995 from date picker on .react-datepicker__year-select
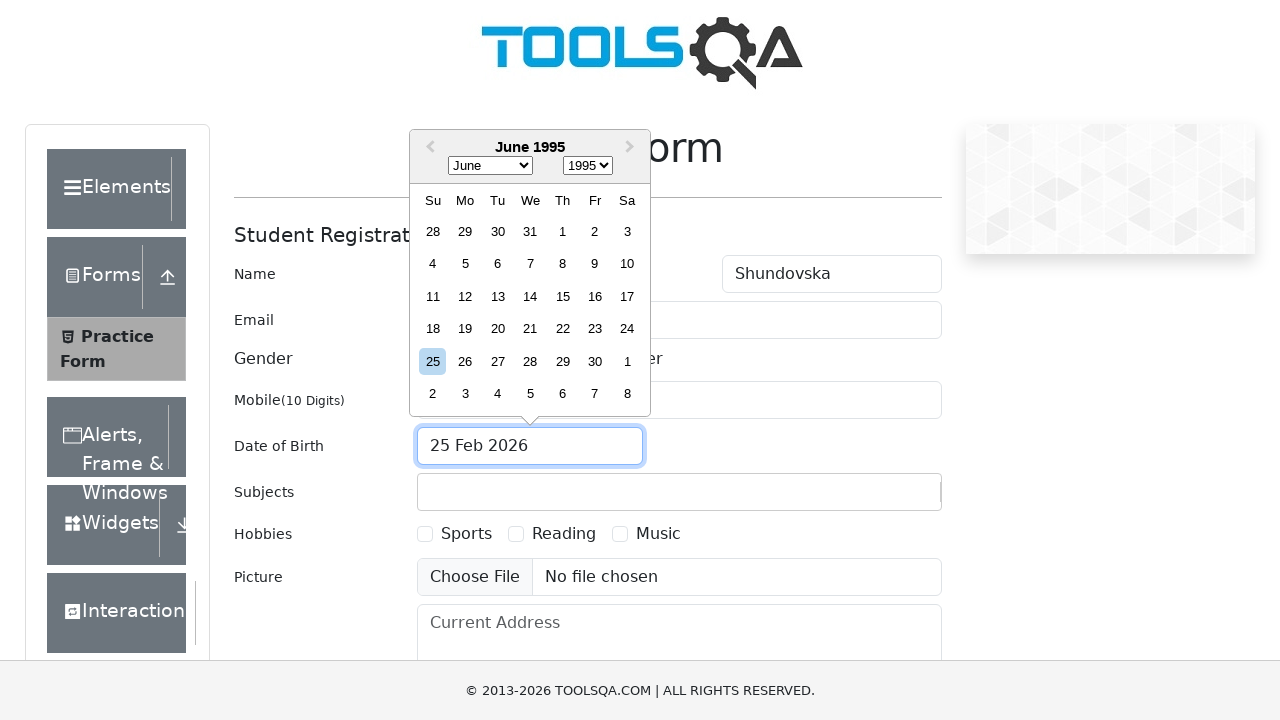

Selected day 15 from date picker at (562, 296) on .react-datepicker__day--015
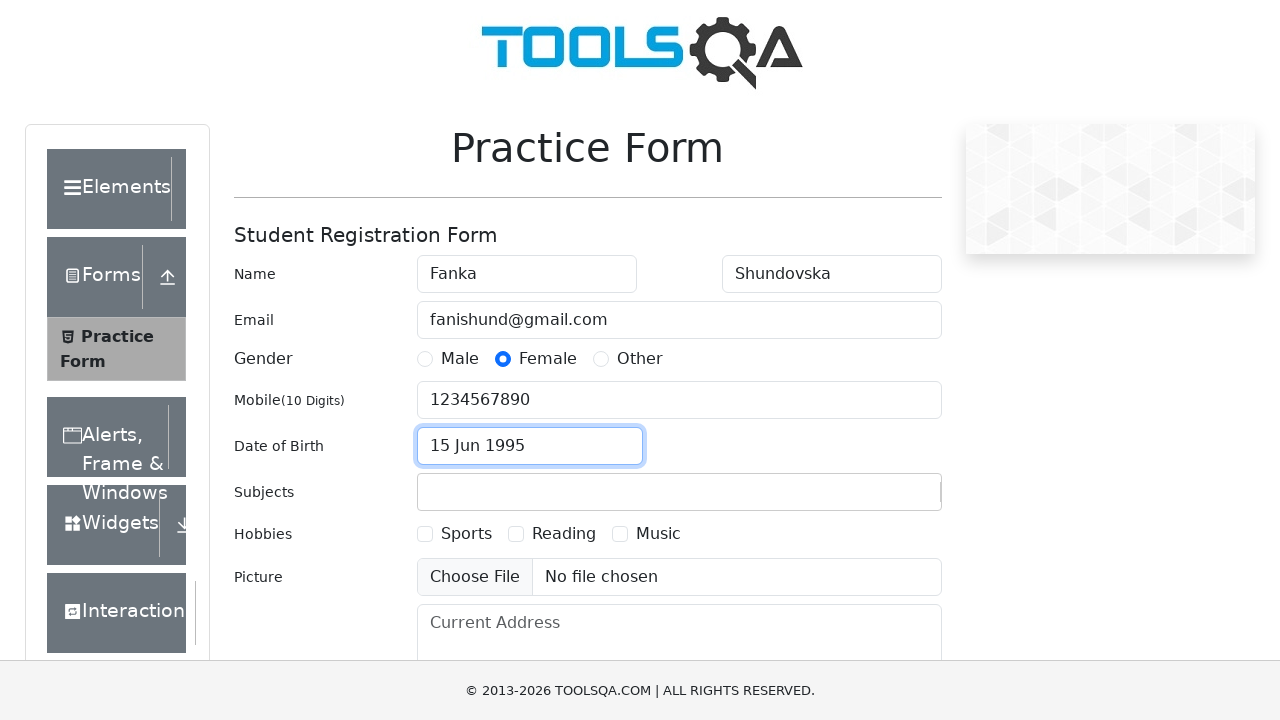

Filled subjects input with 'Computer Science' on #subjectsInput
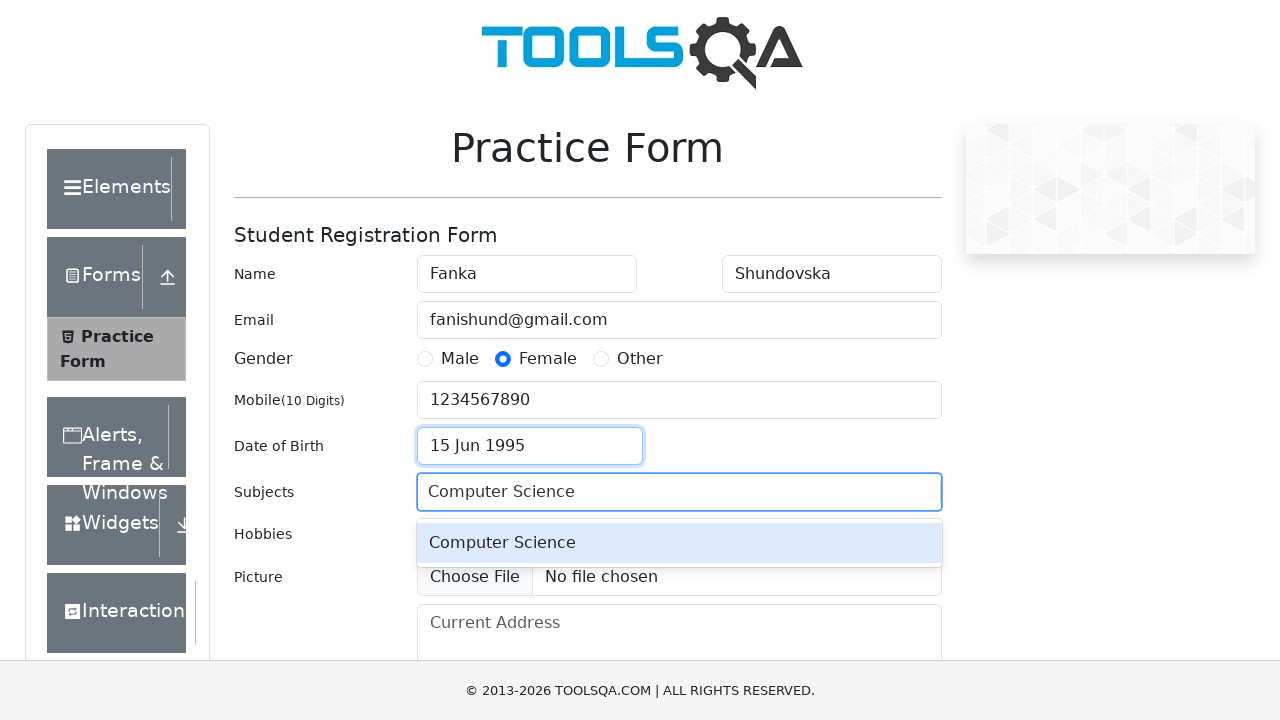

Pressed Enter to confirm subject selection
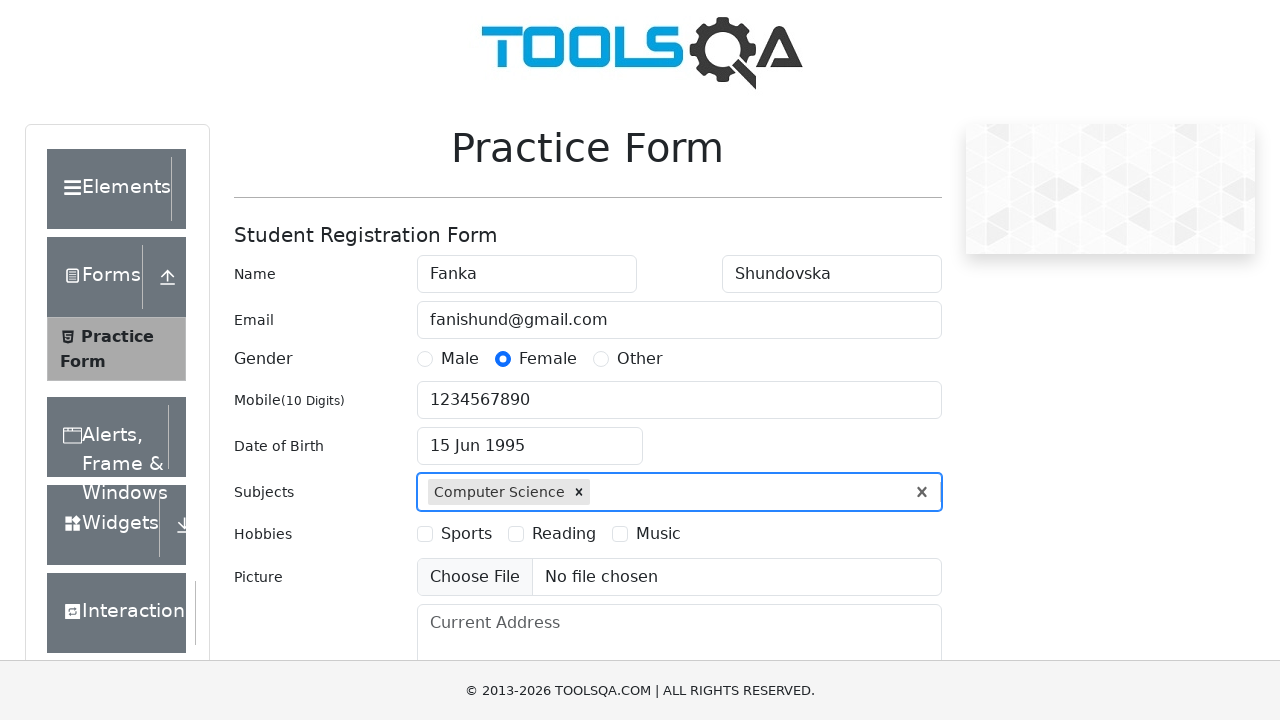

Selected Music hobby checkbox at (658, 534) on label[for='hobbies-checkbox-3']
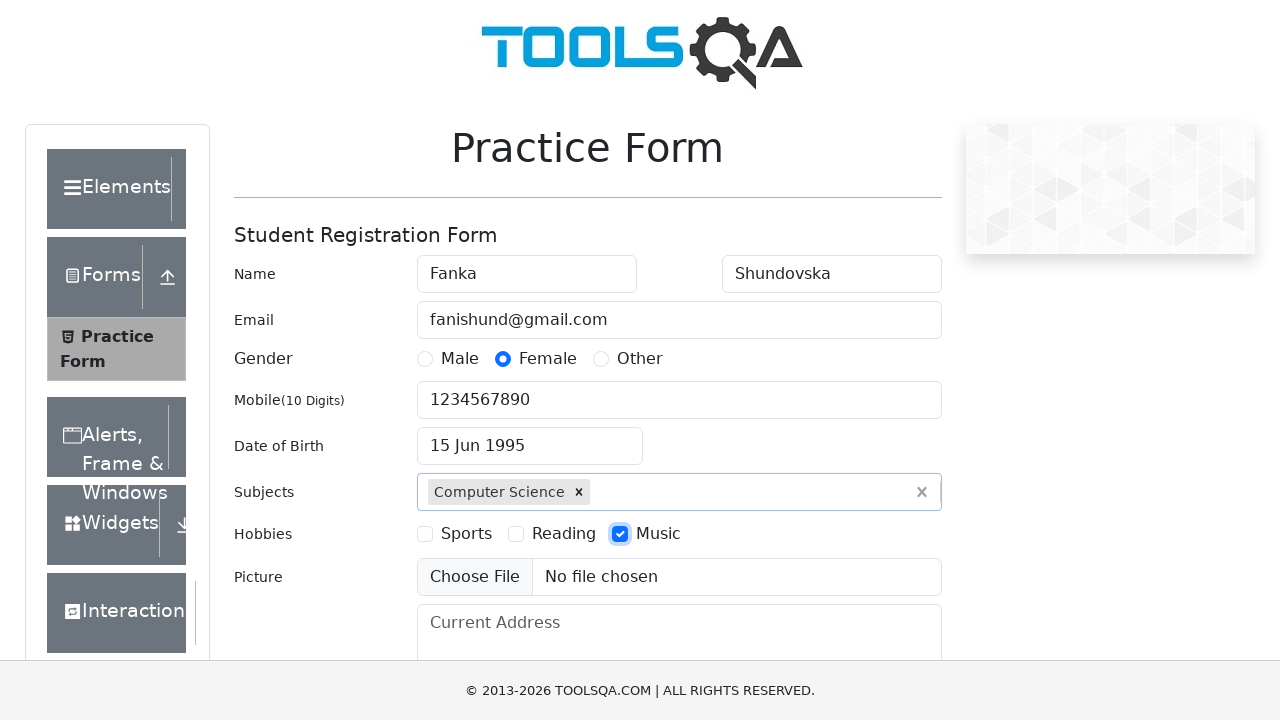

Filled current address field with 'Ul. Skoevska br.2' on #currentAddress
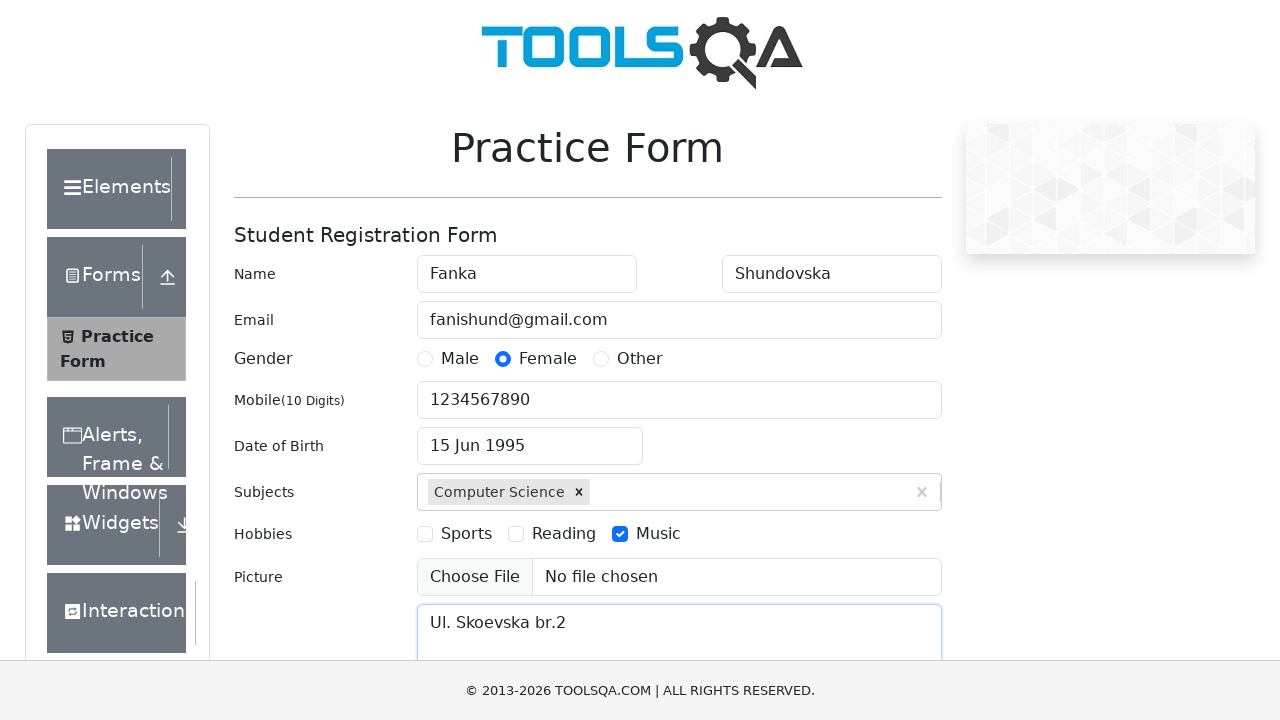

Clicked state dropdown to open options at (527, 437) on #state
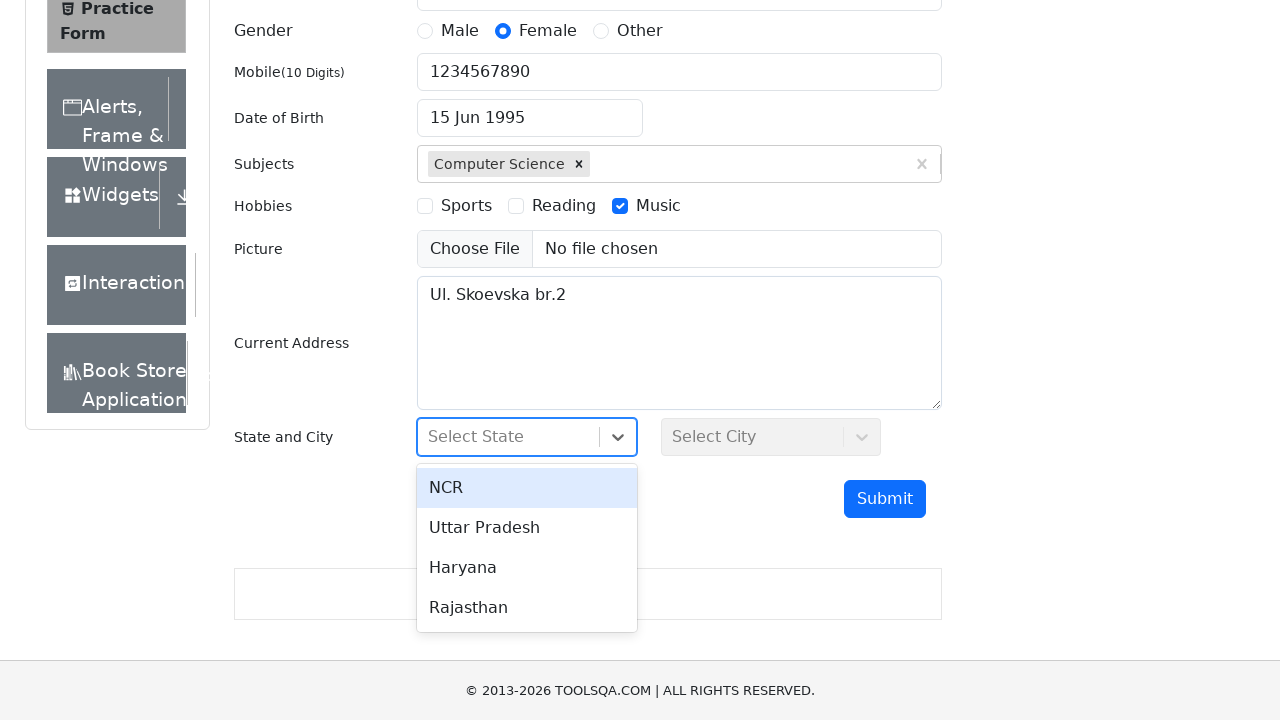

Selected NCR from state dropdown at (527, 488) on div:text('NCR')
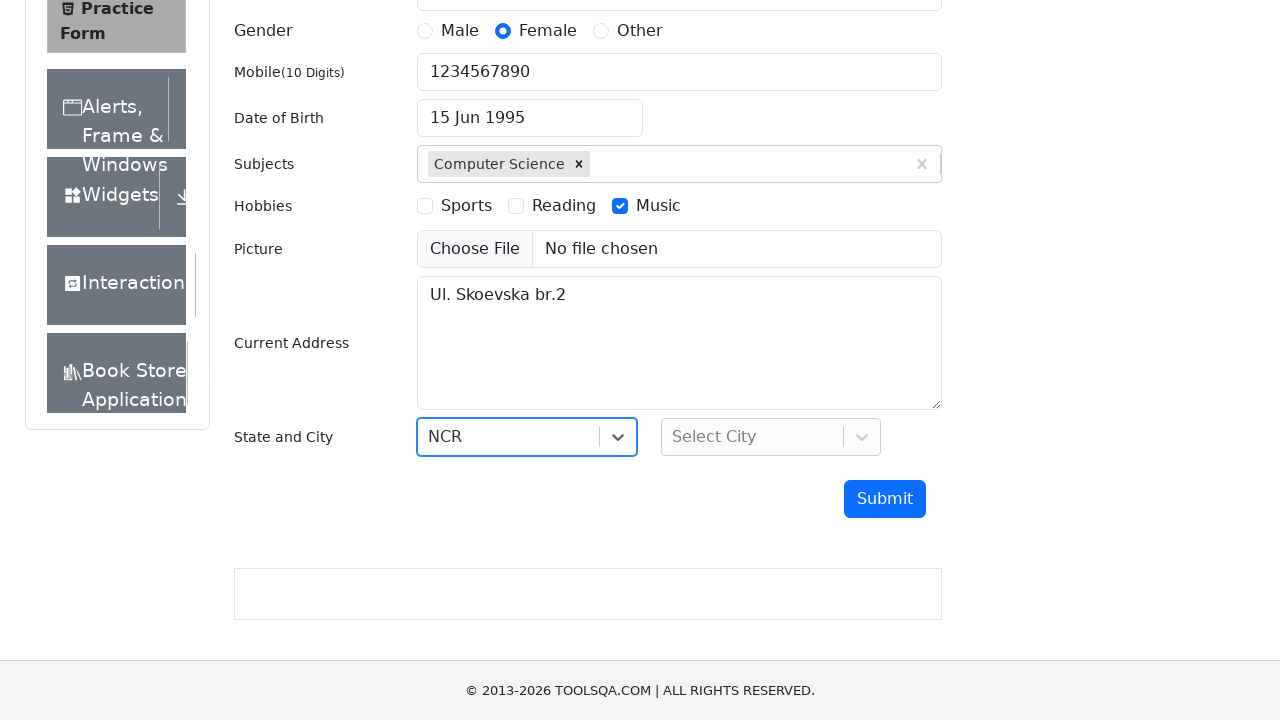

Clicked city dropdown to open options at (771, 437) on #city
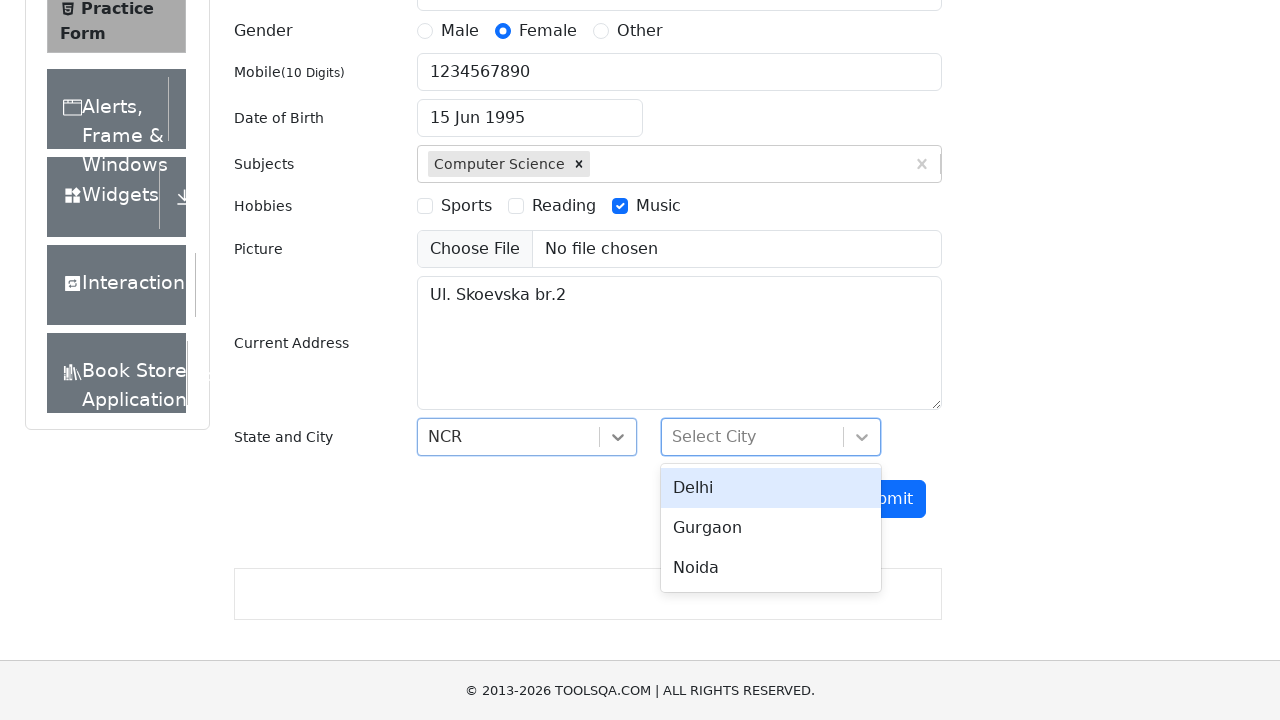

Selected Gurgaon from city dropdown at (771, 528) on div:text('Gurgaon')
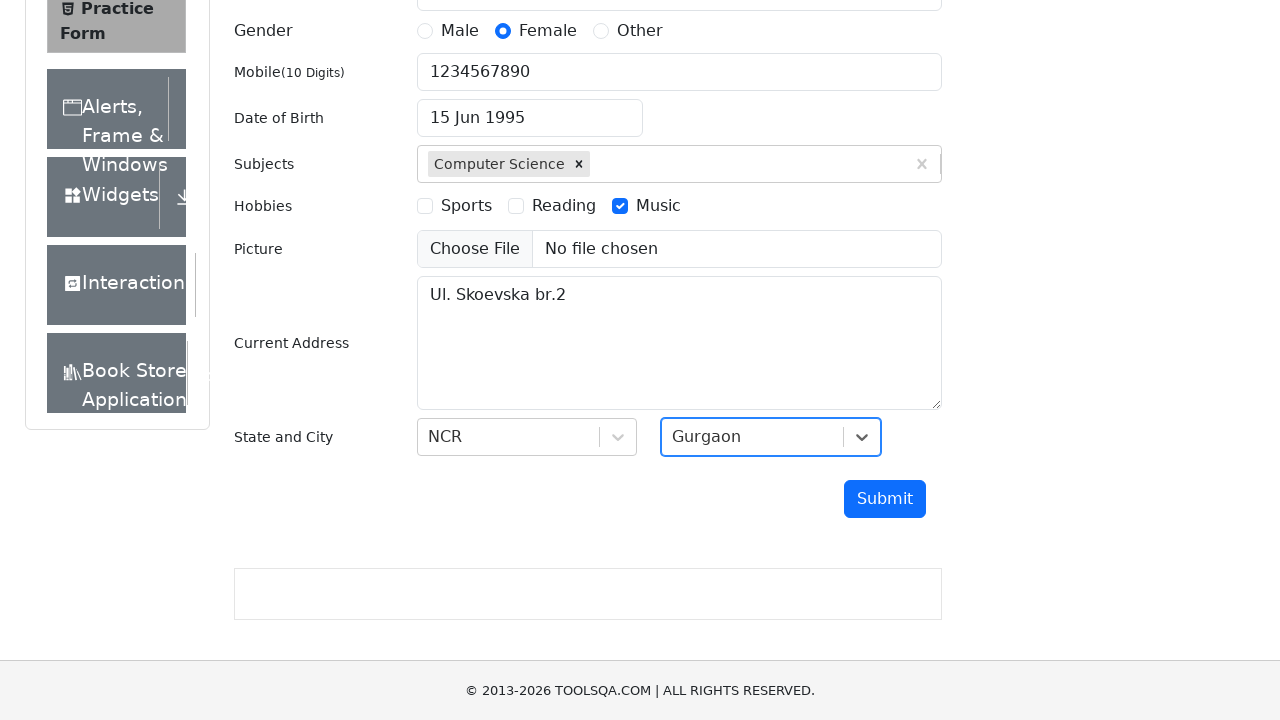

Clicked submit button to submit student registration form at (885, 499) on #submit
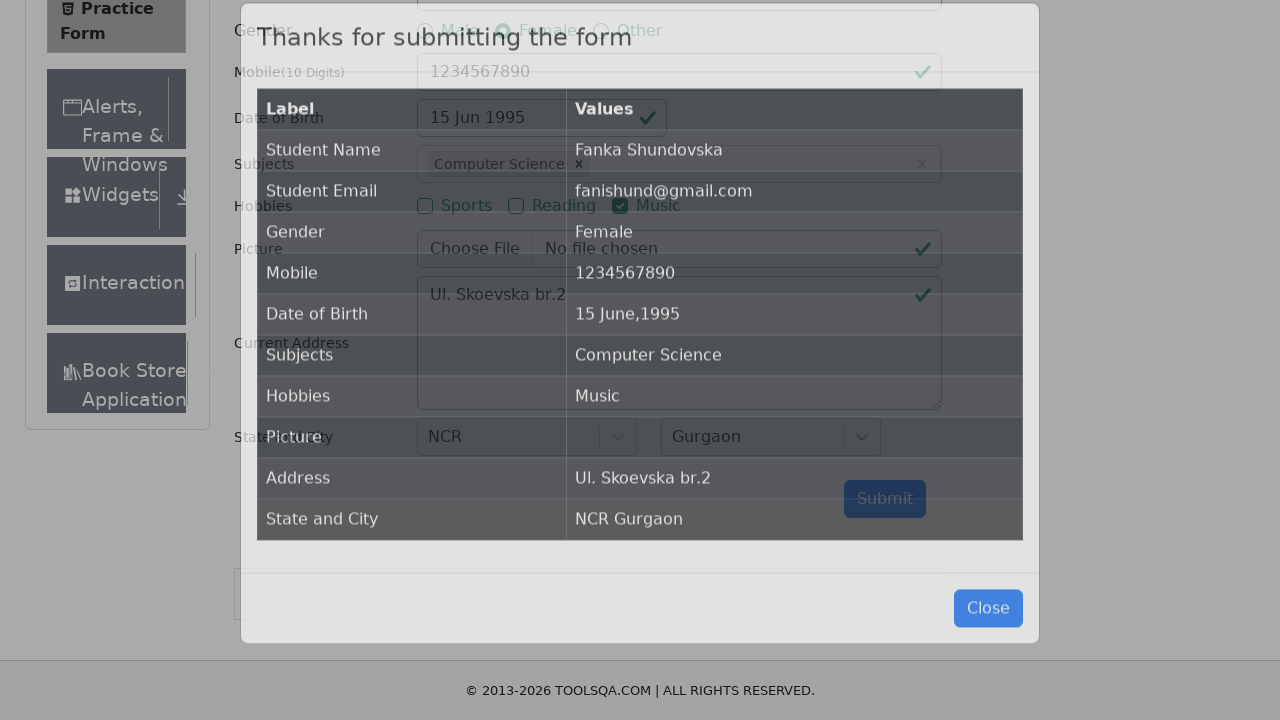

Form submission confirmed - modal appeared
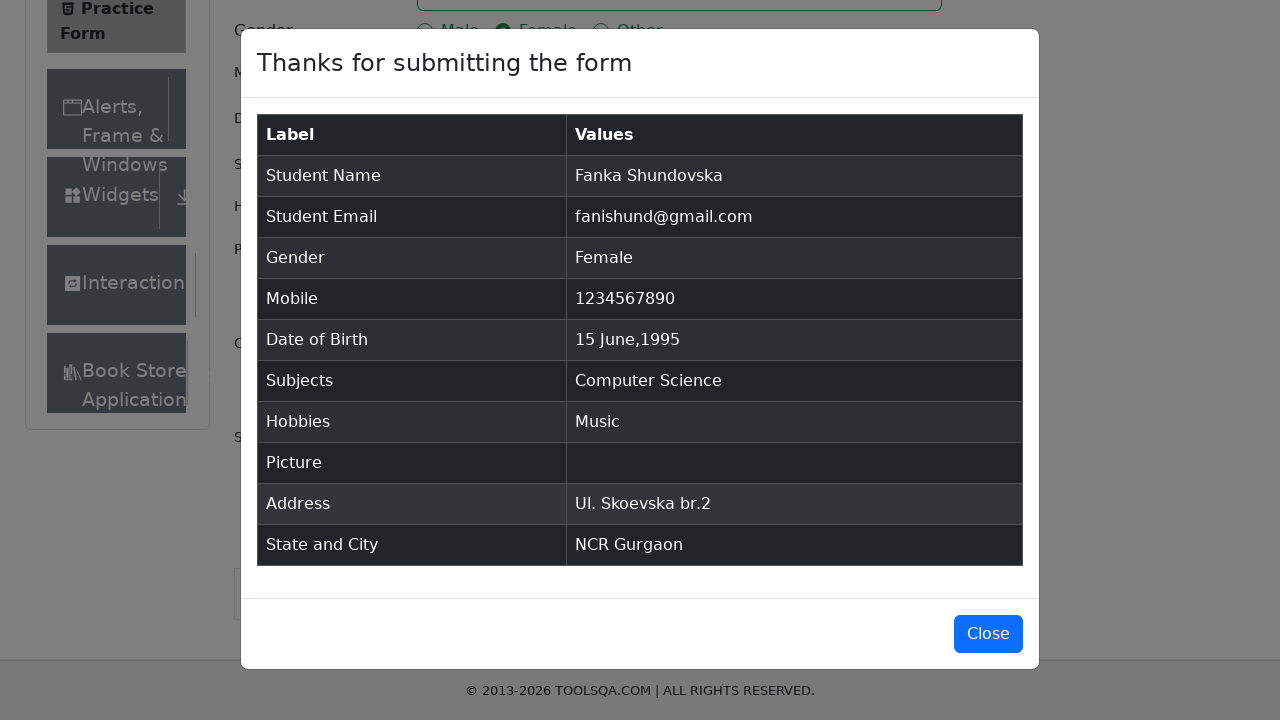

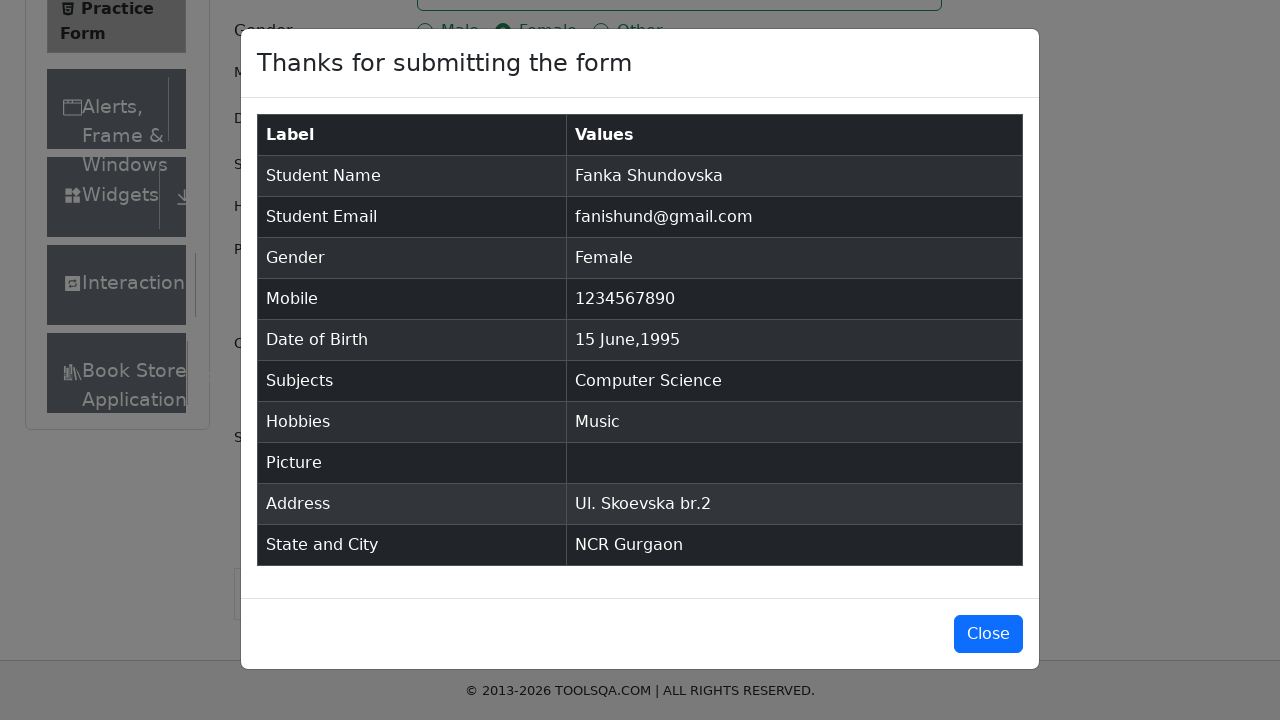